Tests delayed alert handling by clicking a timer button and accepting the alert that appears after 5 seconds

Starting URL: https://demoqa.com/alerts

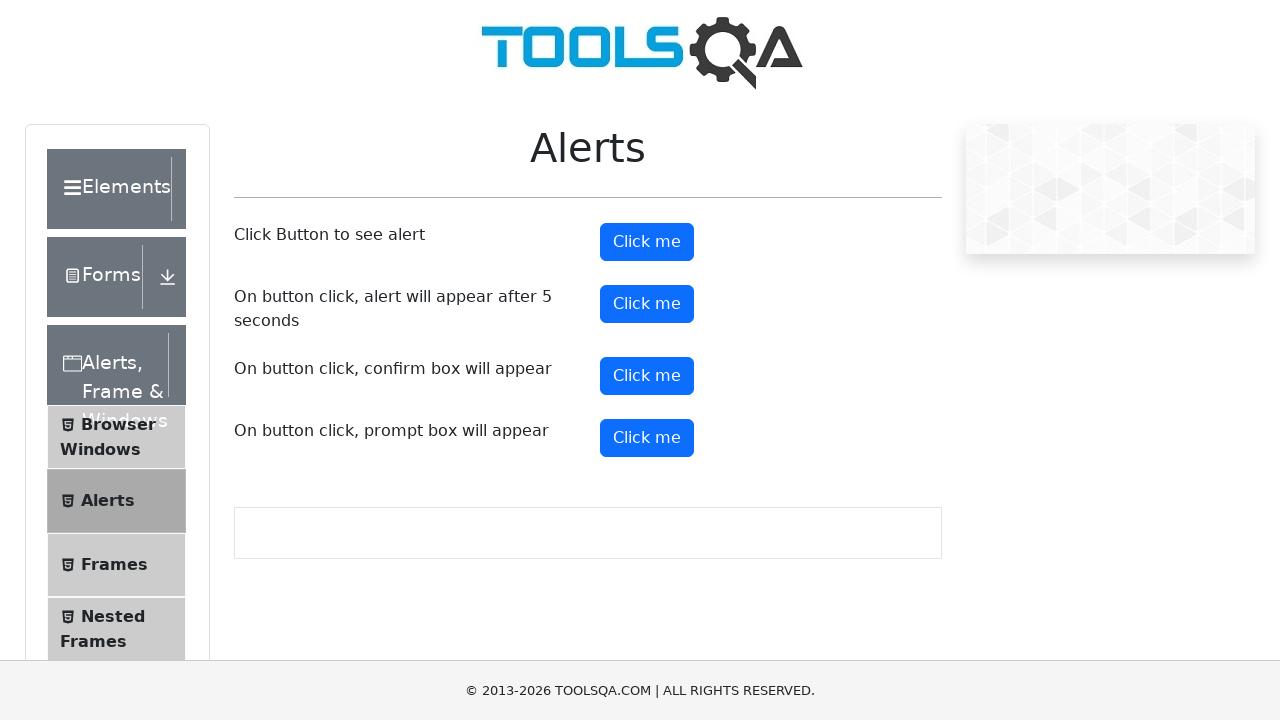

Set up dialog handler to automatically accept alerts
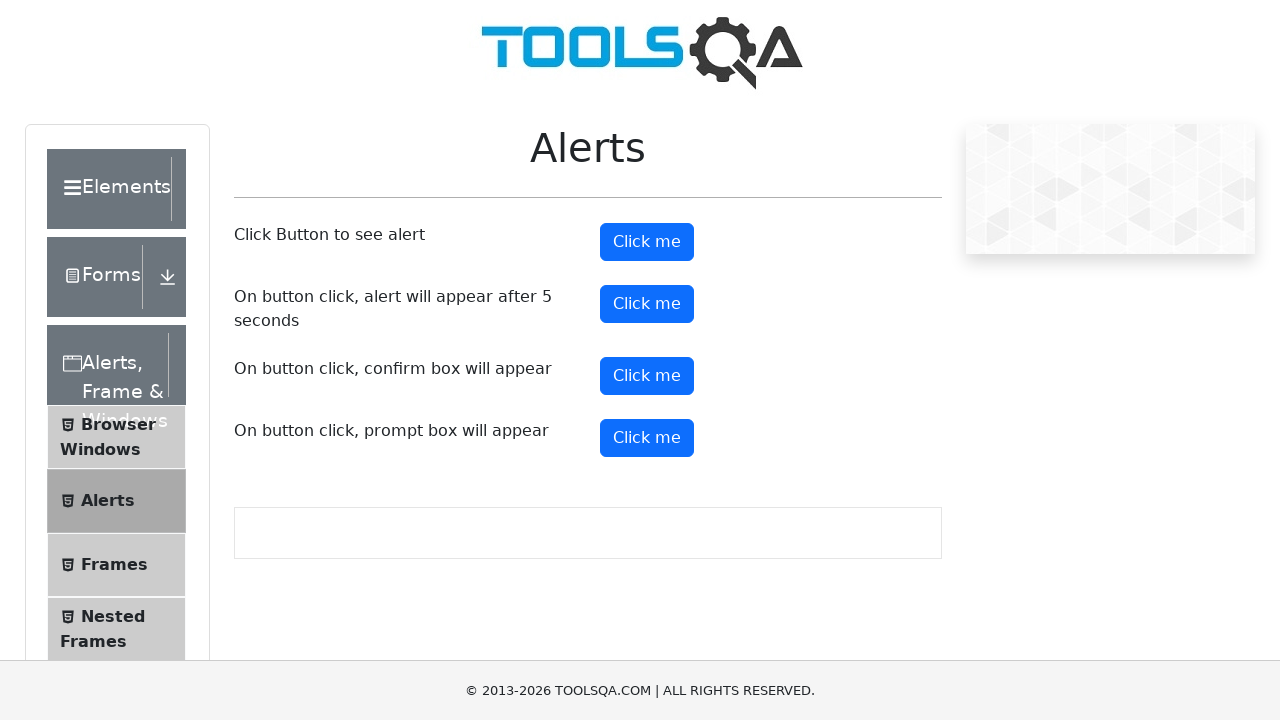

Clicked the timer alert button to trigger 5-second delayed alert at (647, 304) on #timerAlertButton
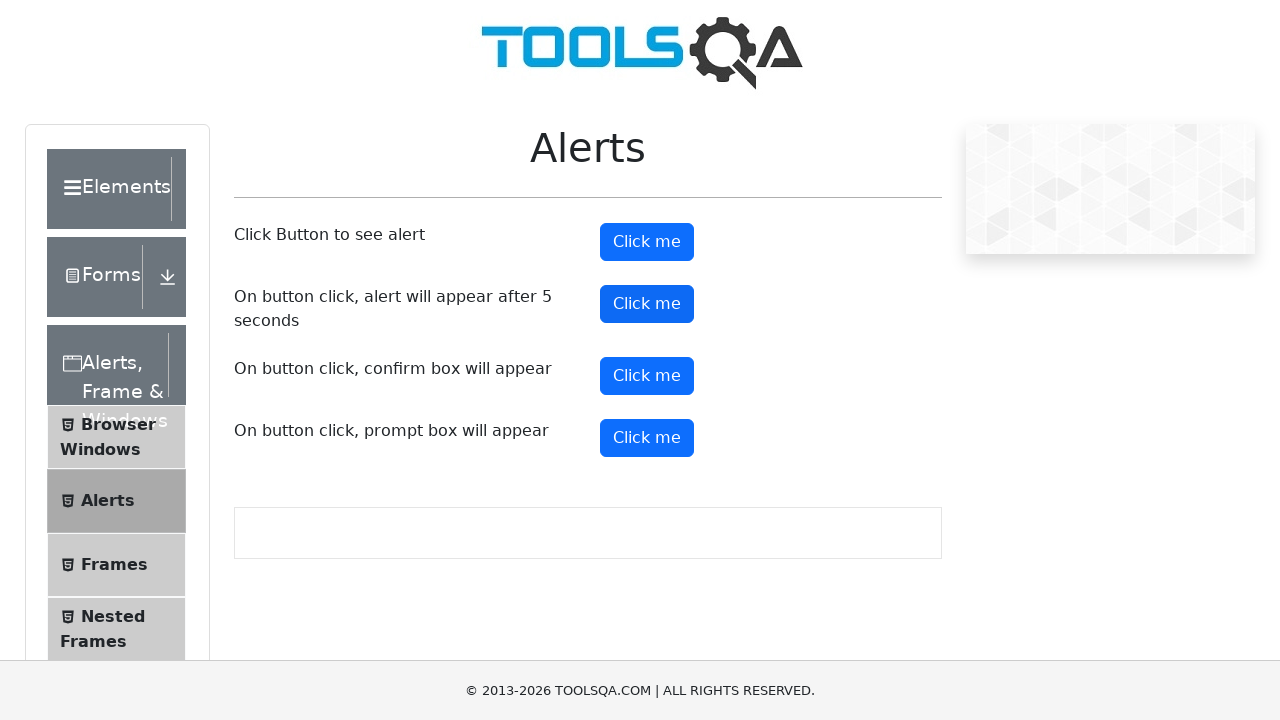

Waited 6 seconds for the alert to appear and be automatically accepted
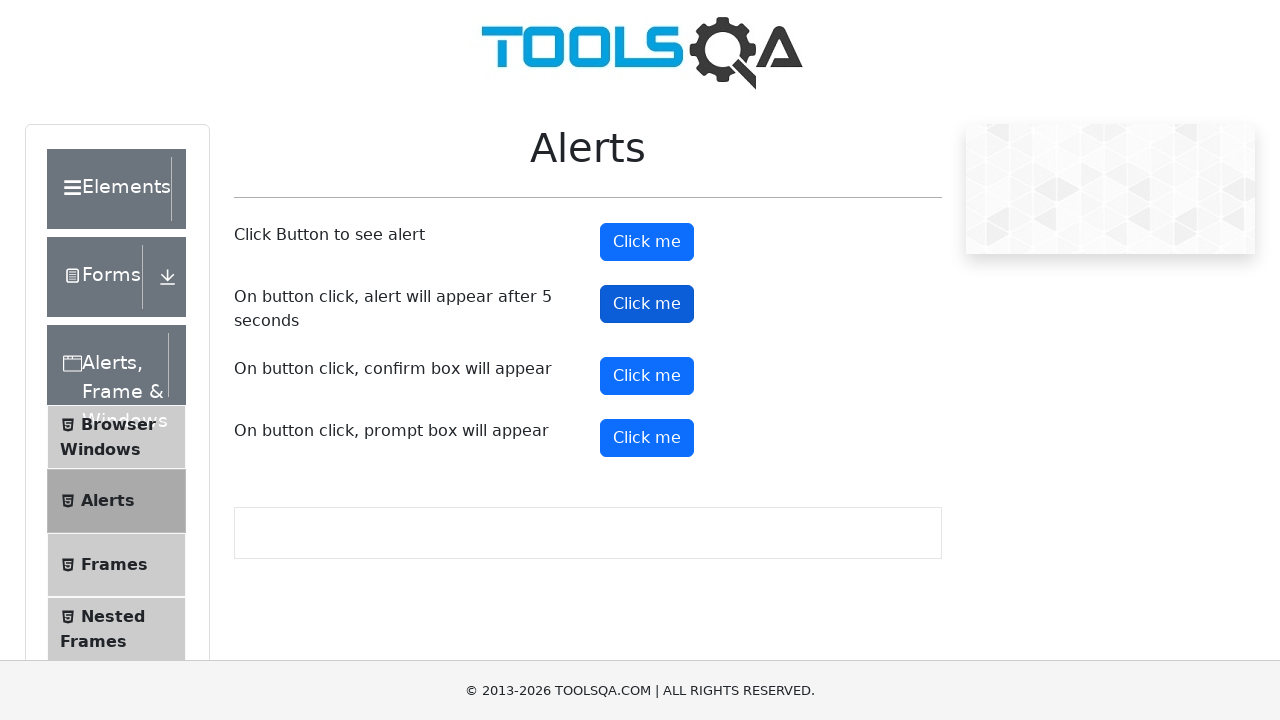

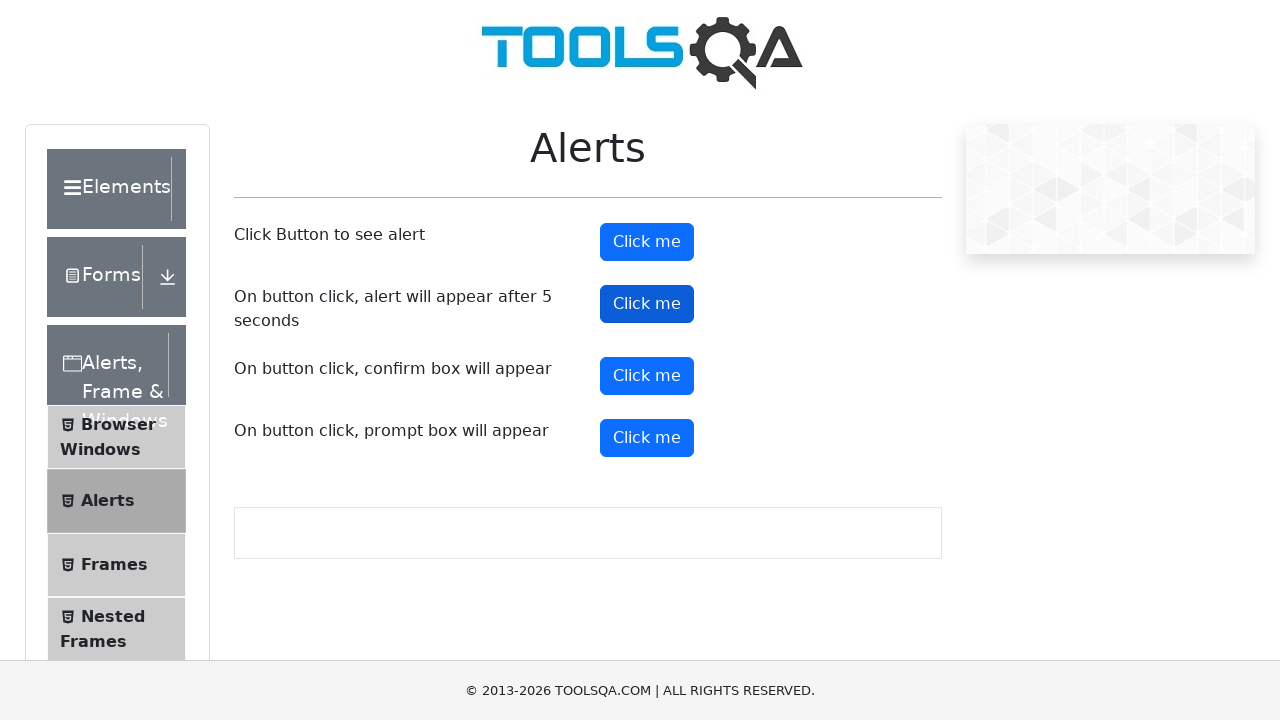